Tests navigation to Laptops category and verifies the Add to Cart button is displayed on a product page

Starting URL: https://www.demoblaze.com

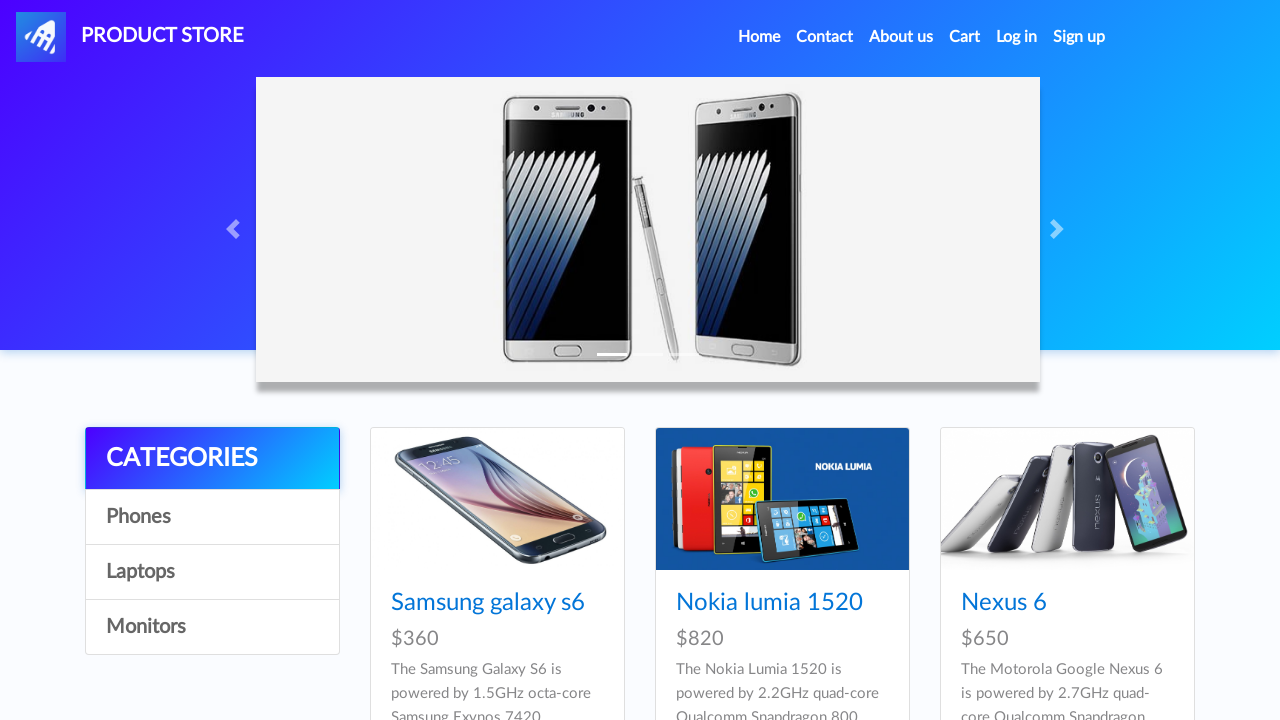

Clicked on Laptops category at (212, 627) on div.list-group a:nth-child(4)
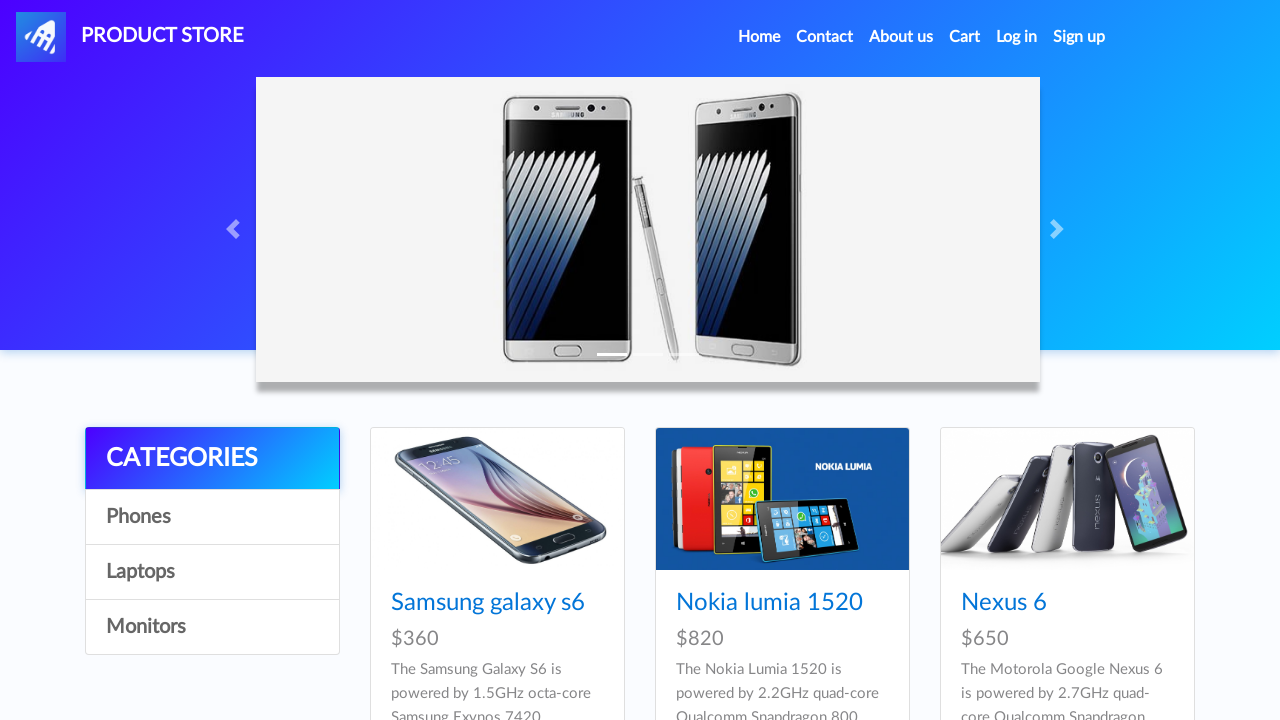

Clicked on Sony Vaio i7 product at (484, 603) on div.card-block h4 a[href='prod.html?idp_=10']
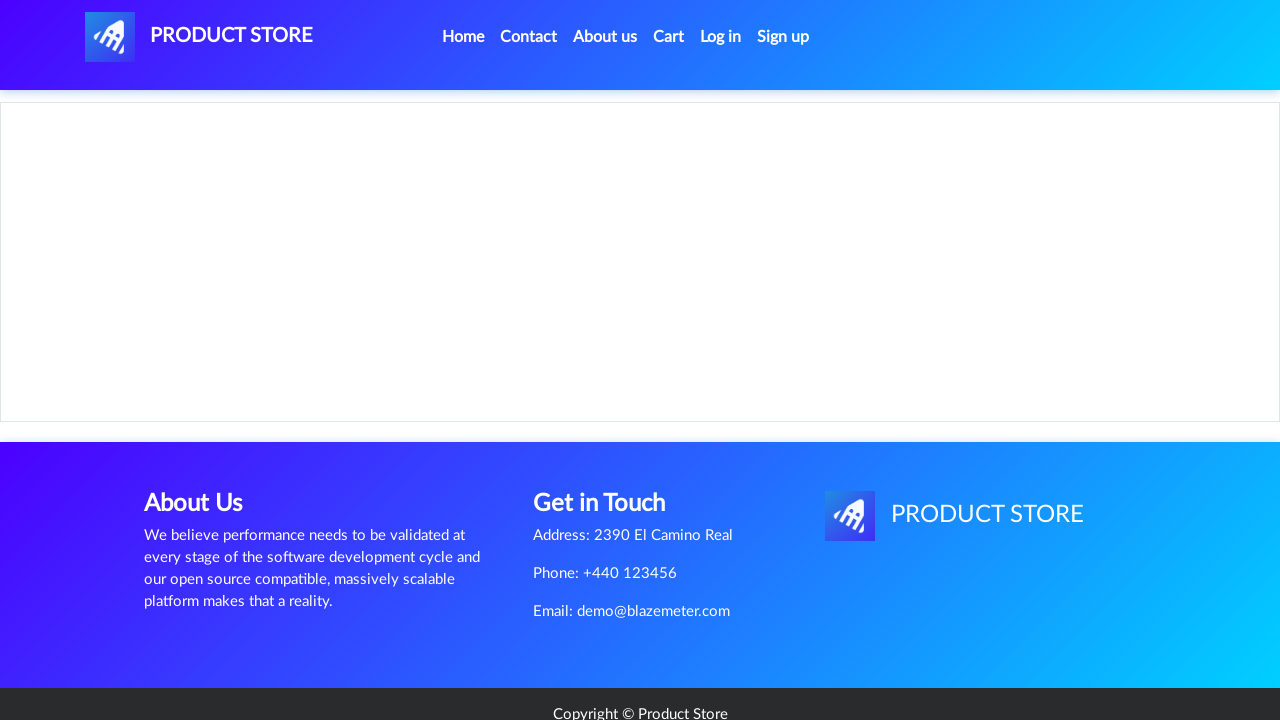

Add to Cart button is displayed and verified
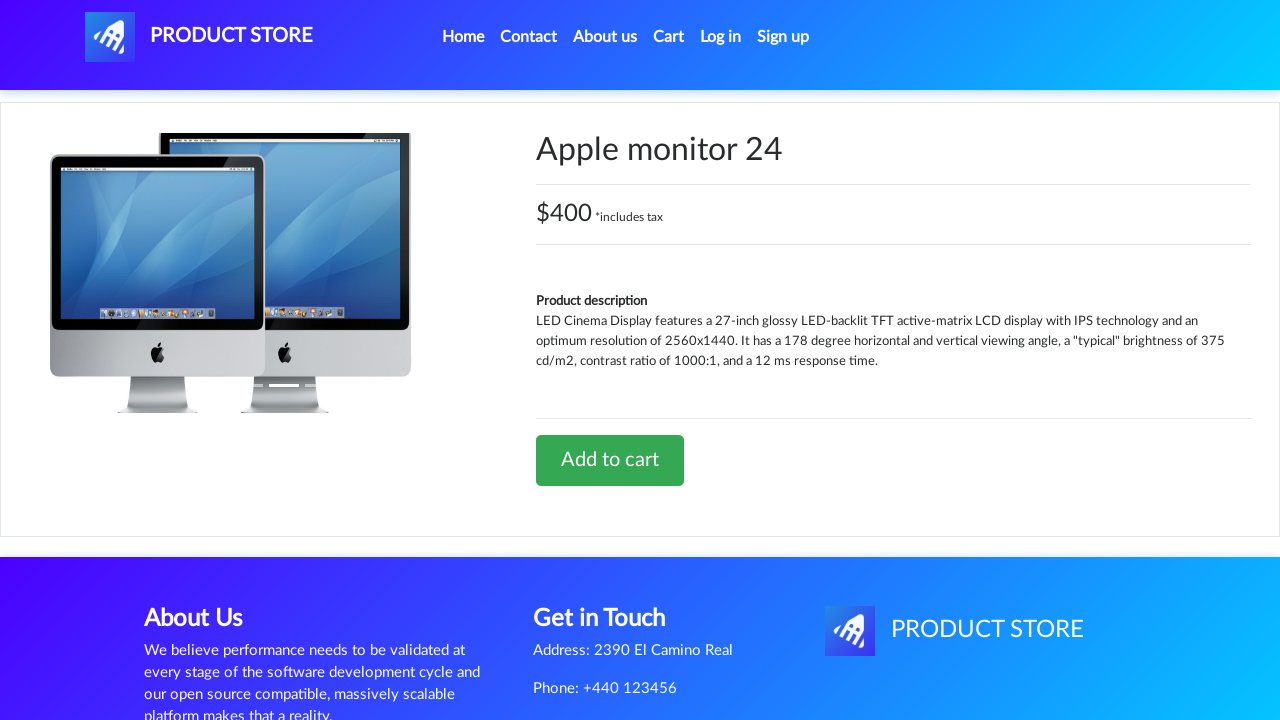

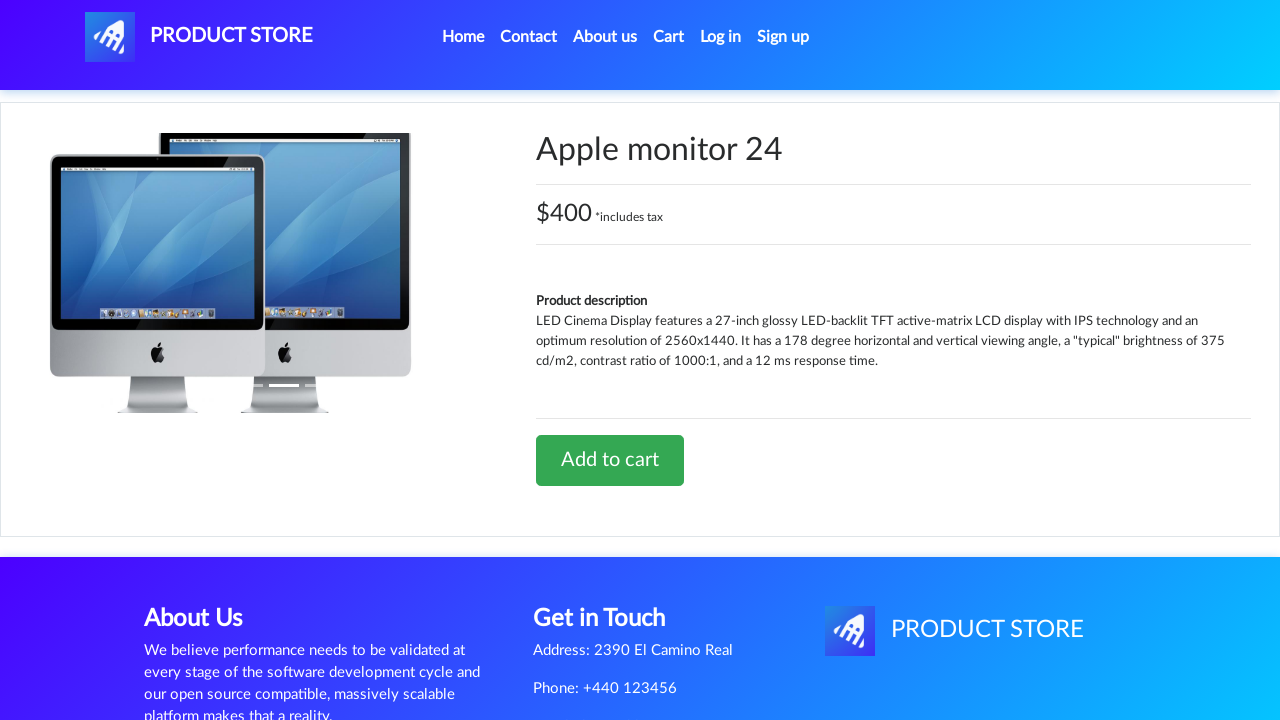